Tests filtering between All, Active, and Completed filters by adding two todos, marking one complete, and cycling through all filter options.

Starting URL: https://todomvc.com/examples/react/dist/

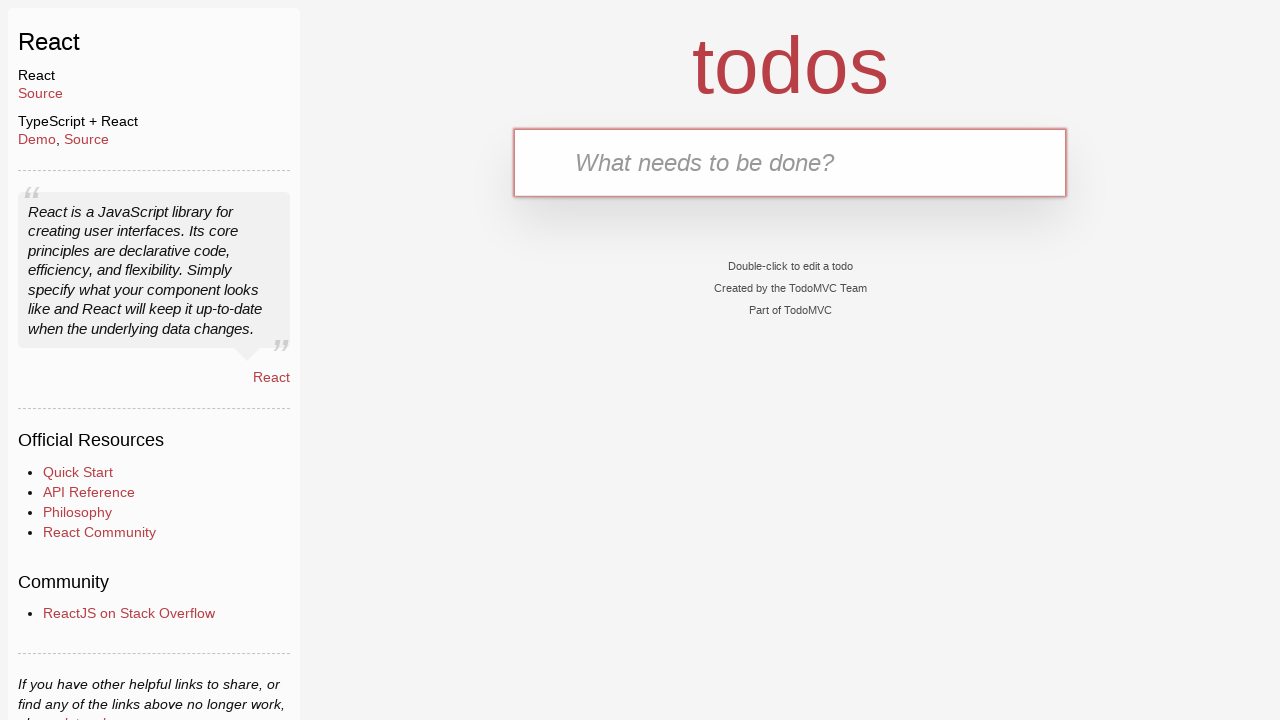

Filled text input with 'buy milk' on internal:testid=[data-testid="text-input"s]
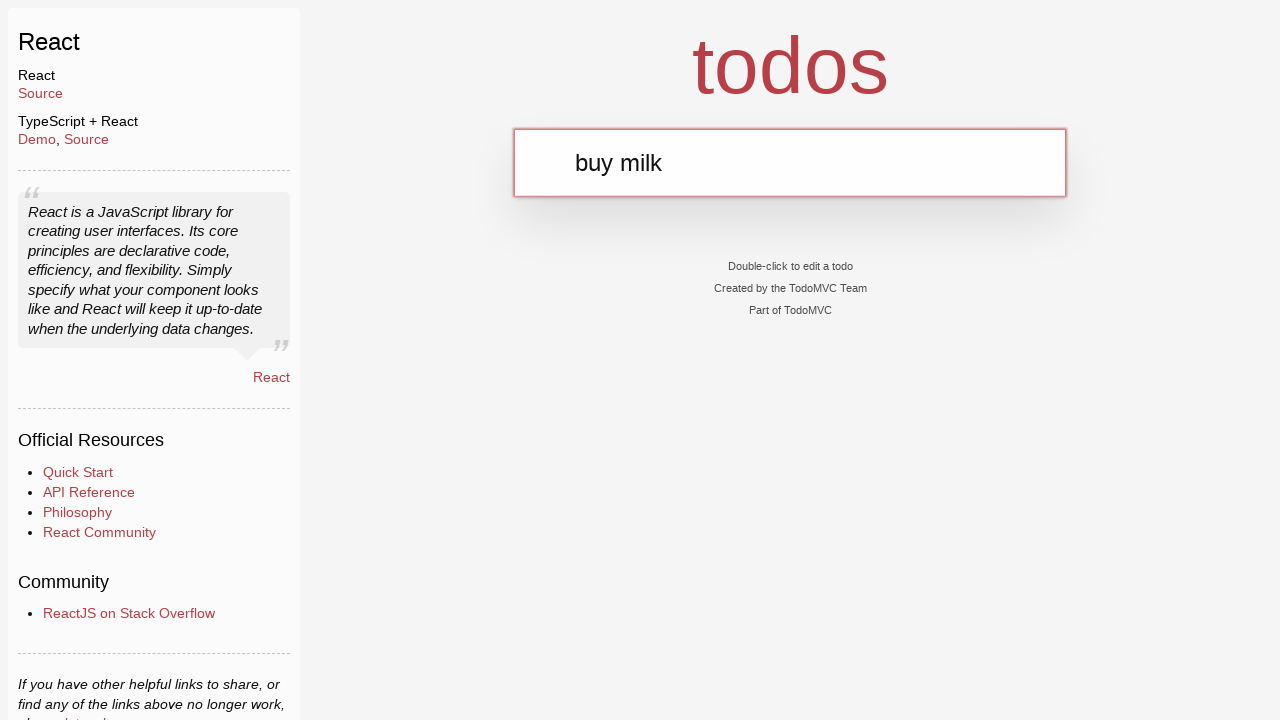

Pressed Enter to add first todo 'buy milk' on internal:testid=[data-testid="text-input"s]
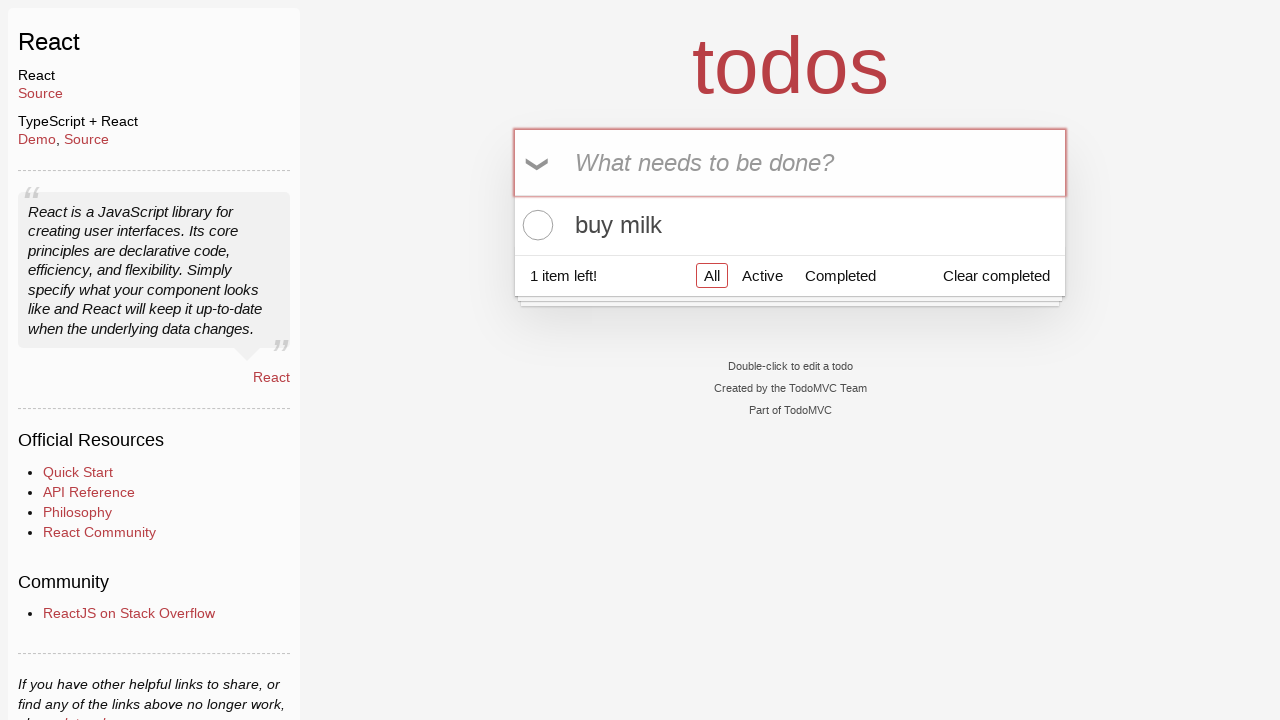

Filled text input with 'buy tea' on internal:testid=[data-testid="text-input"s]
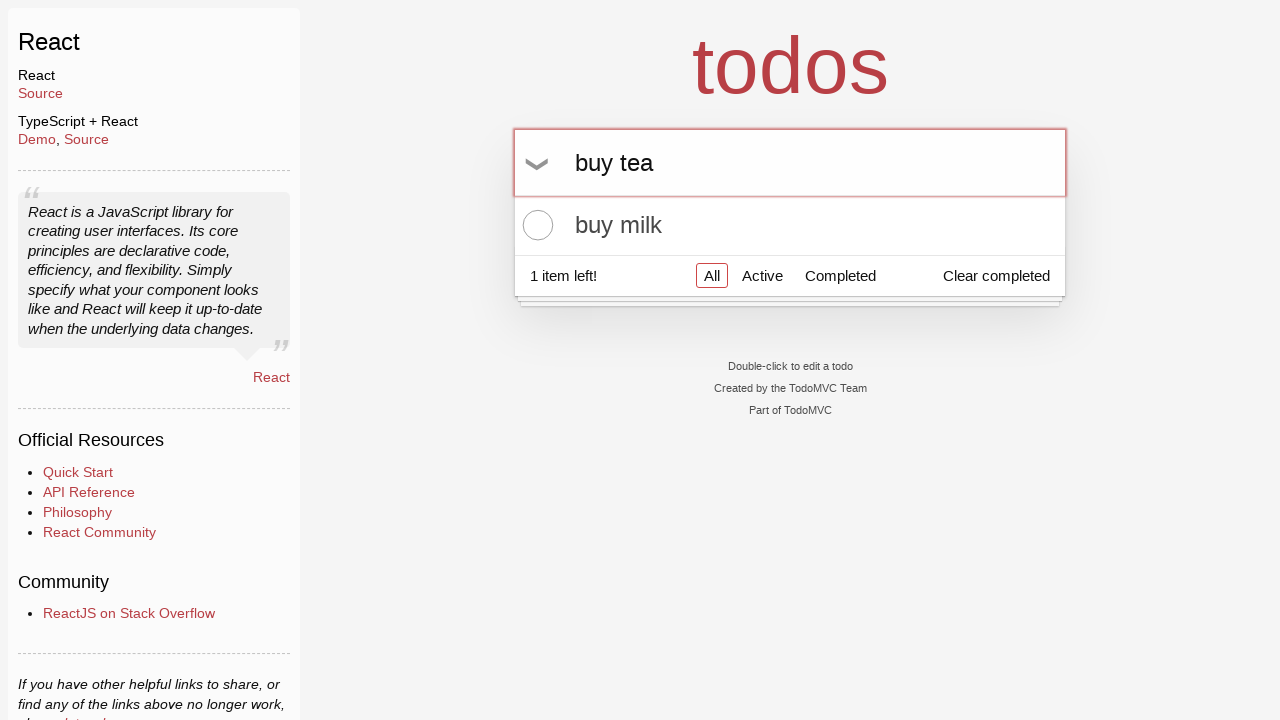

Pressed Enter to add second todo 'buy tea' on internal:testid=[data-testid="text-input"s]
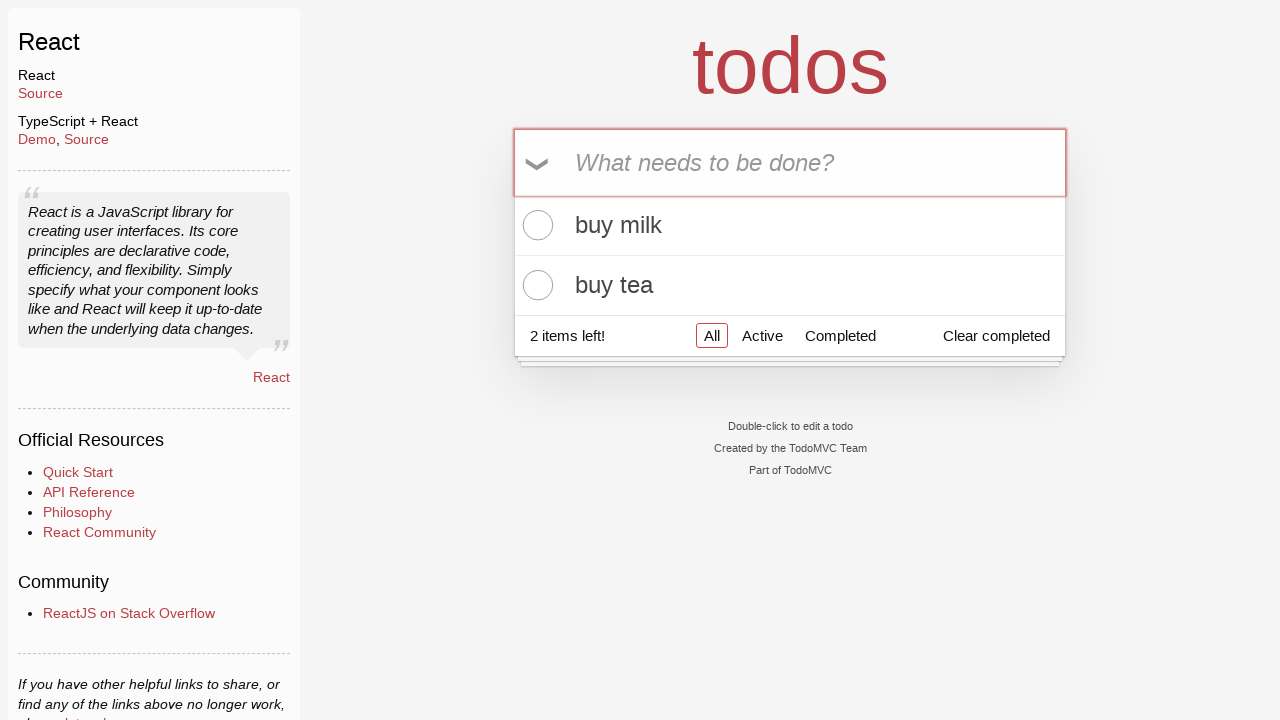

Marked 'buy tea' todo as completed at (535, 285) on div >> internal:has-text="buy tea"i >> internal:testid=[data-testid="todo-item-t
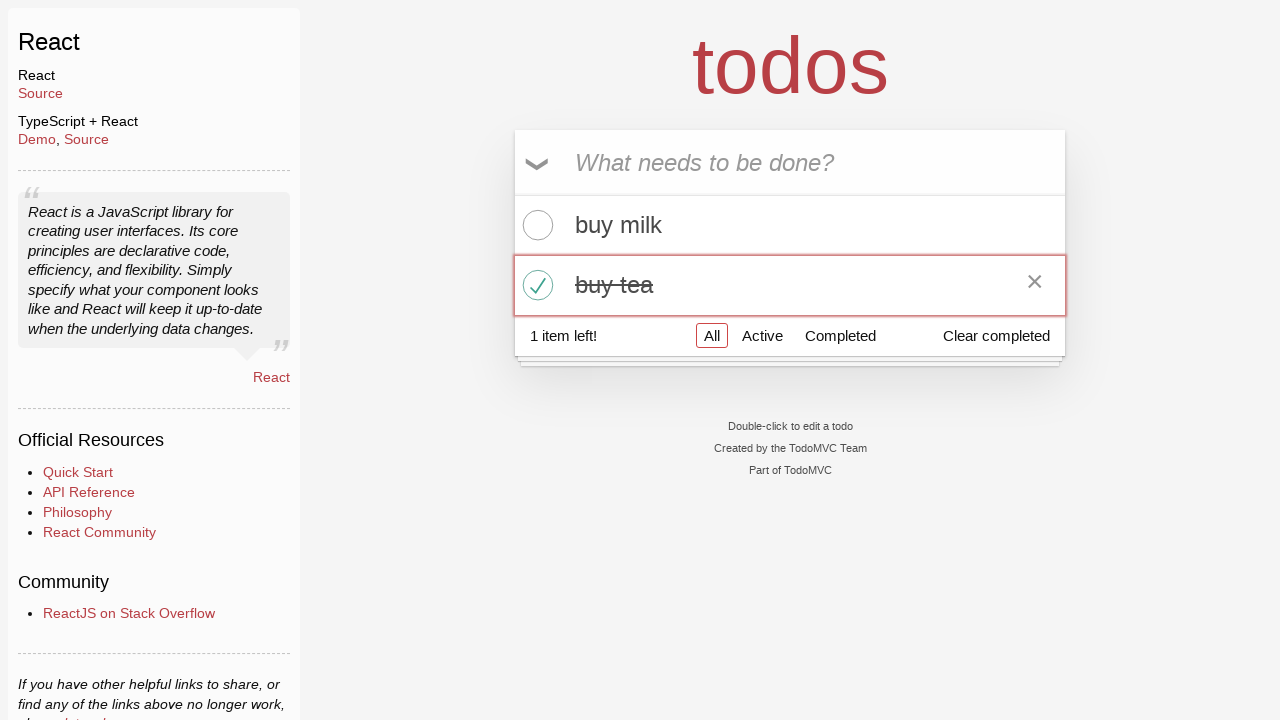

Clicked 'All' filter to display all todos at (712, 335) on internal:role=link[name="All"i]
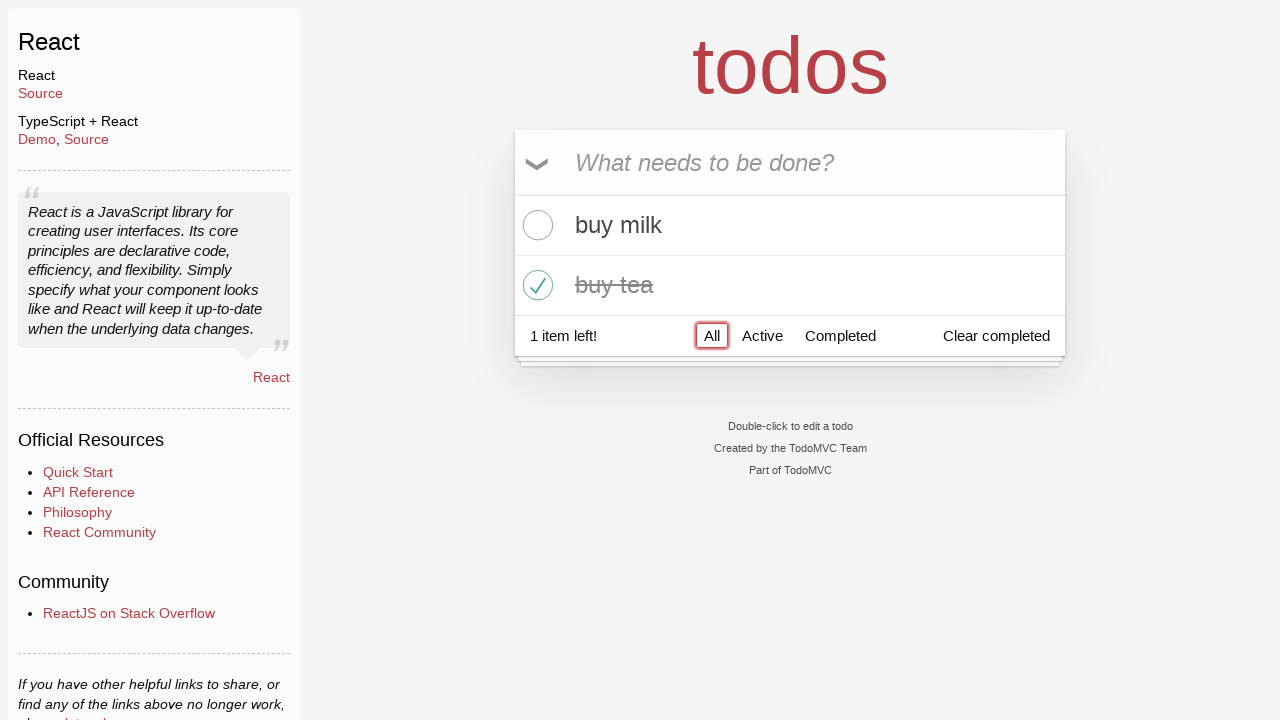

Clicked 'Active' filter to display only active todos at (762, 335) on internal:role=link[name="Active"i]
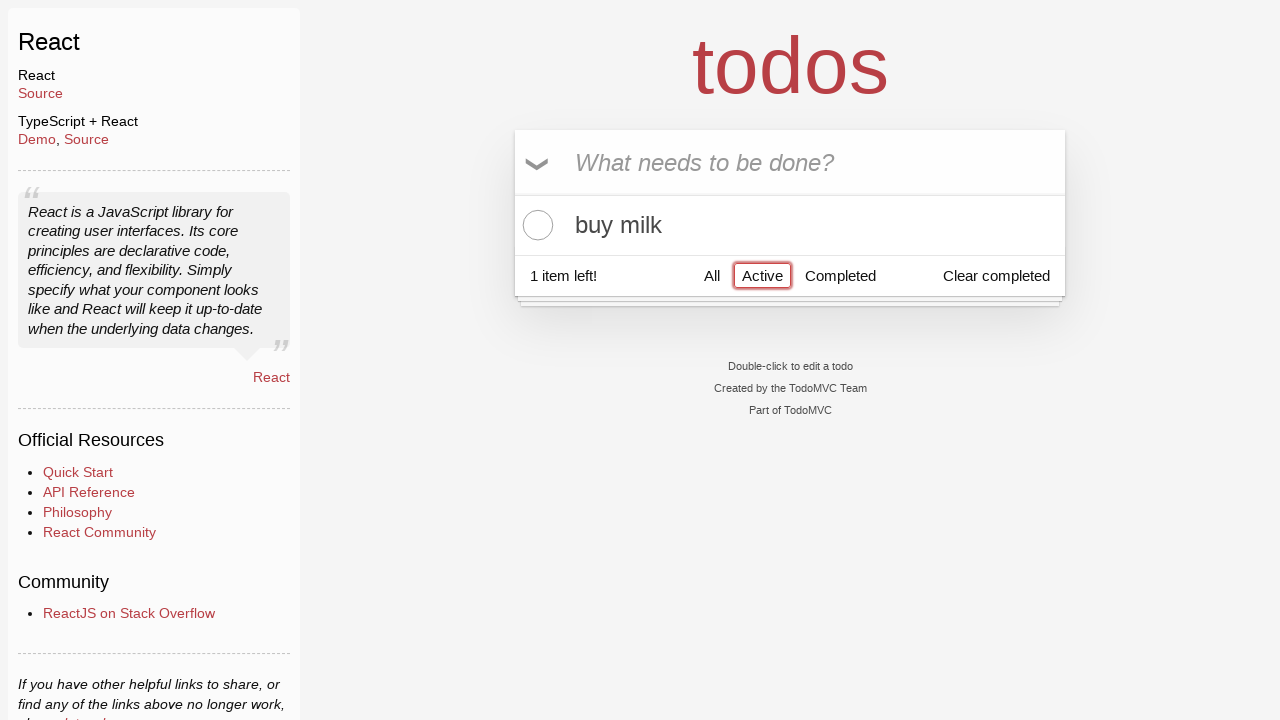

Clicked 'Completed' filter to display only completed todos at (840, 275) on internal:role=link[name="Completed"i]
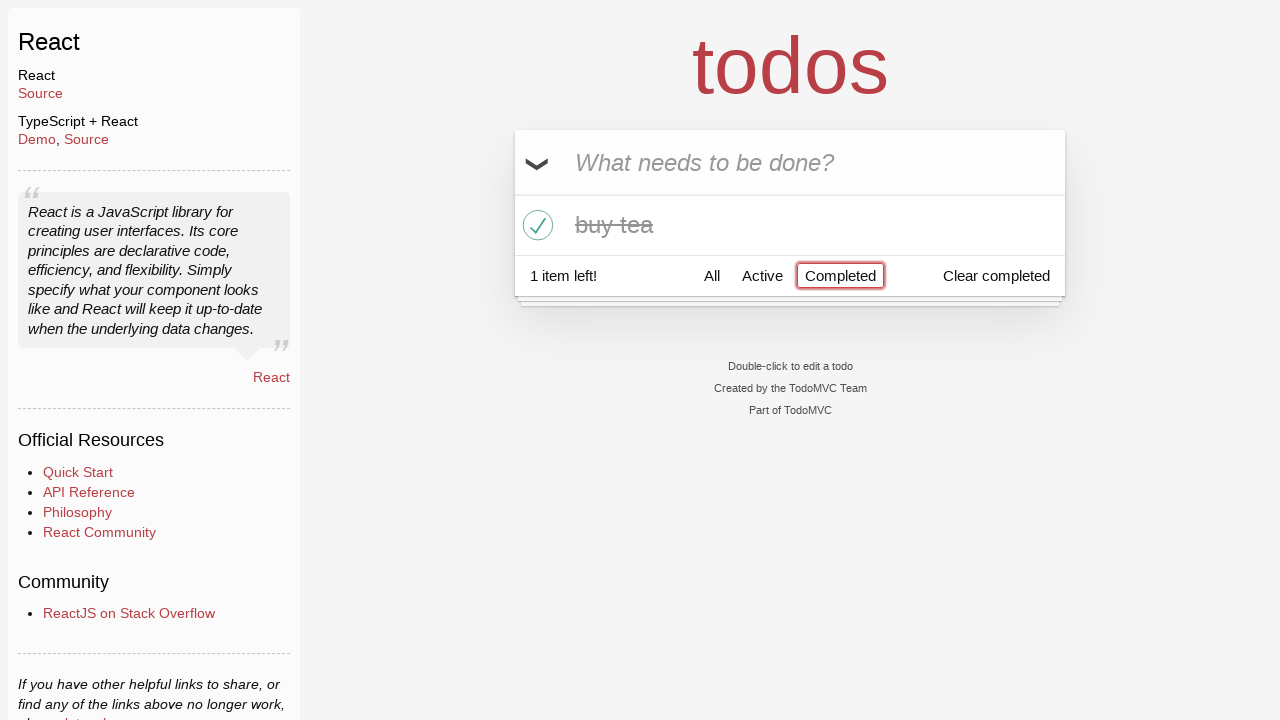

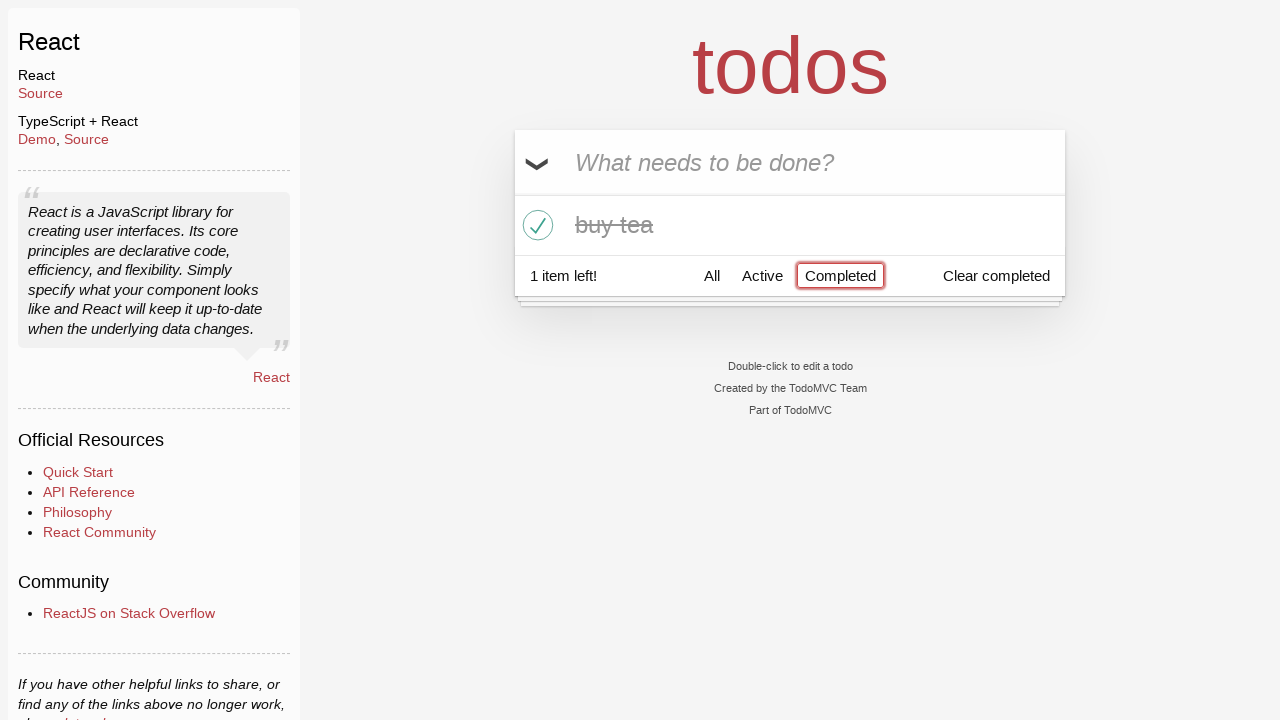